Tests clicking on the valid link and navigating to the target page

Starting URL: https://demoqa.com/broken

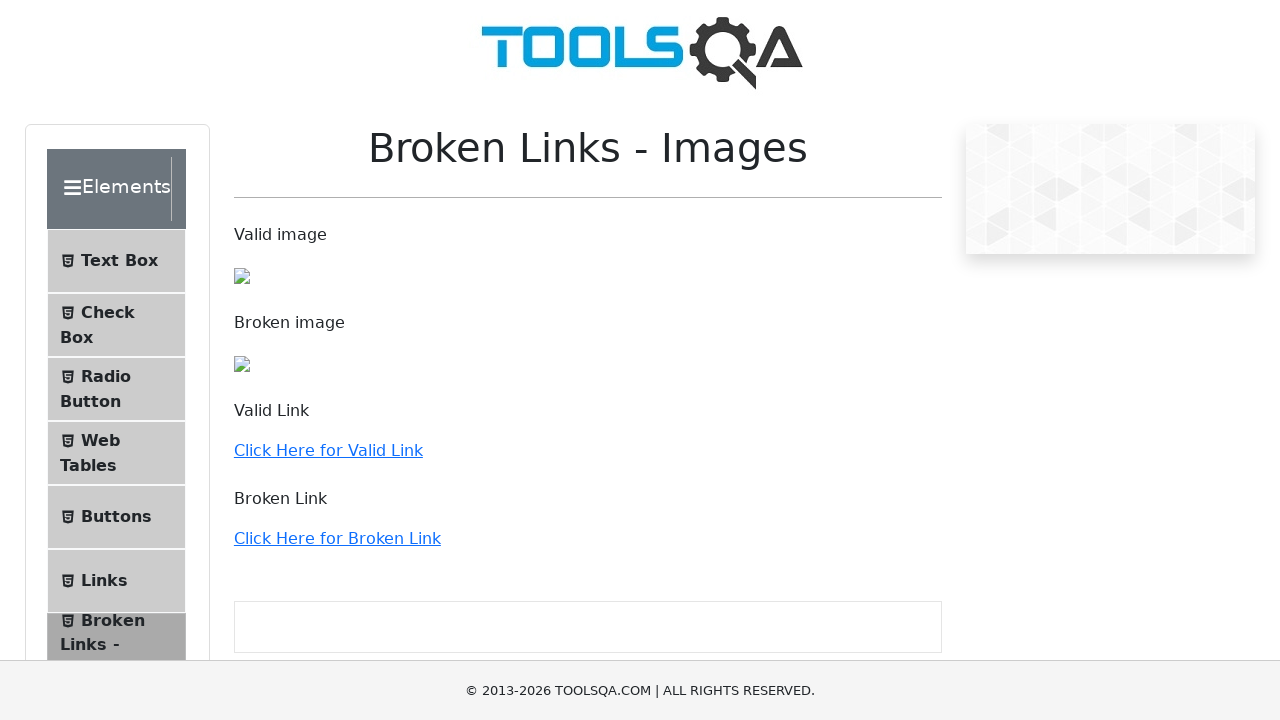

Clicked on the valid link at (328, 450) on xpath=//a[text()='Click Here for Valid Link']
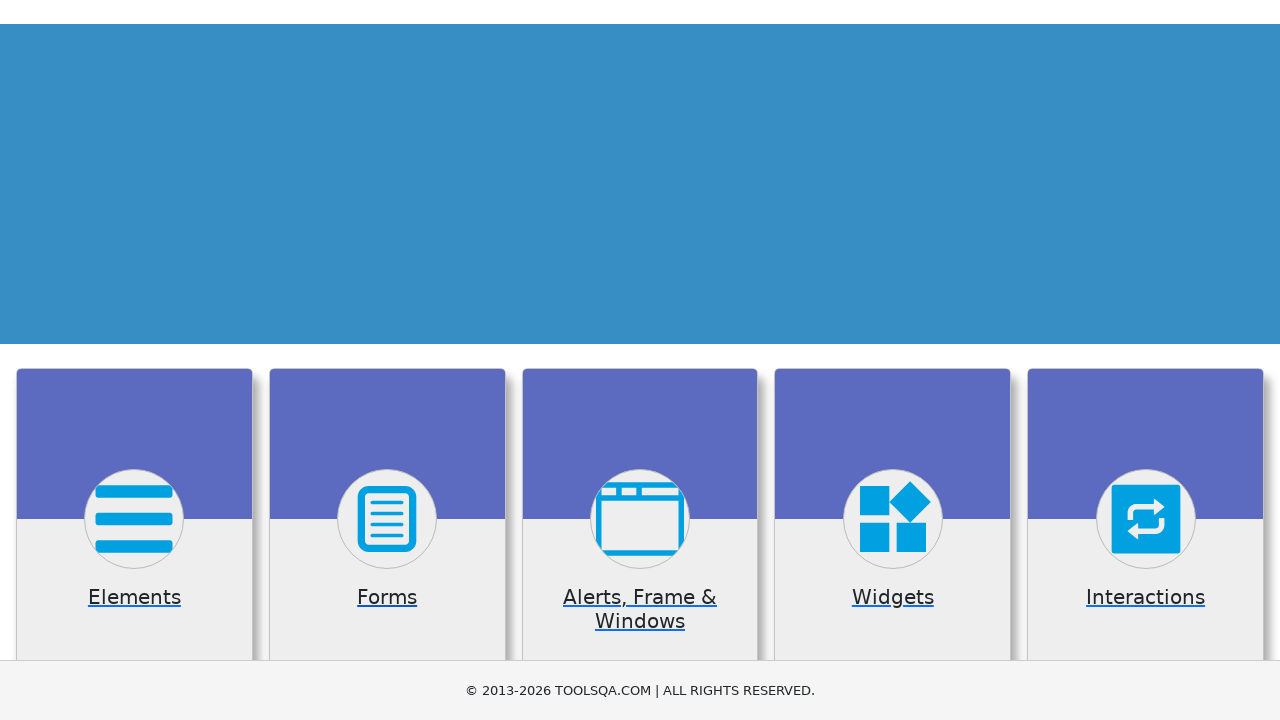

Waited for navigation to complete and page to load
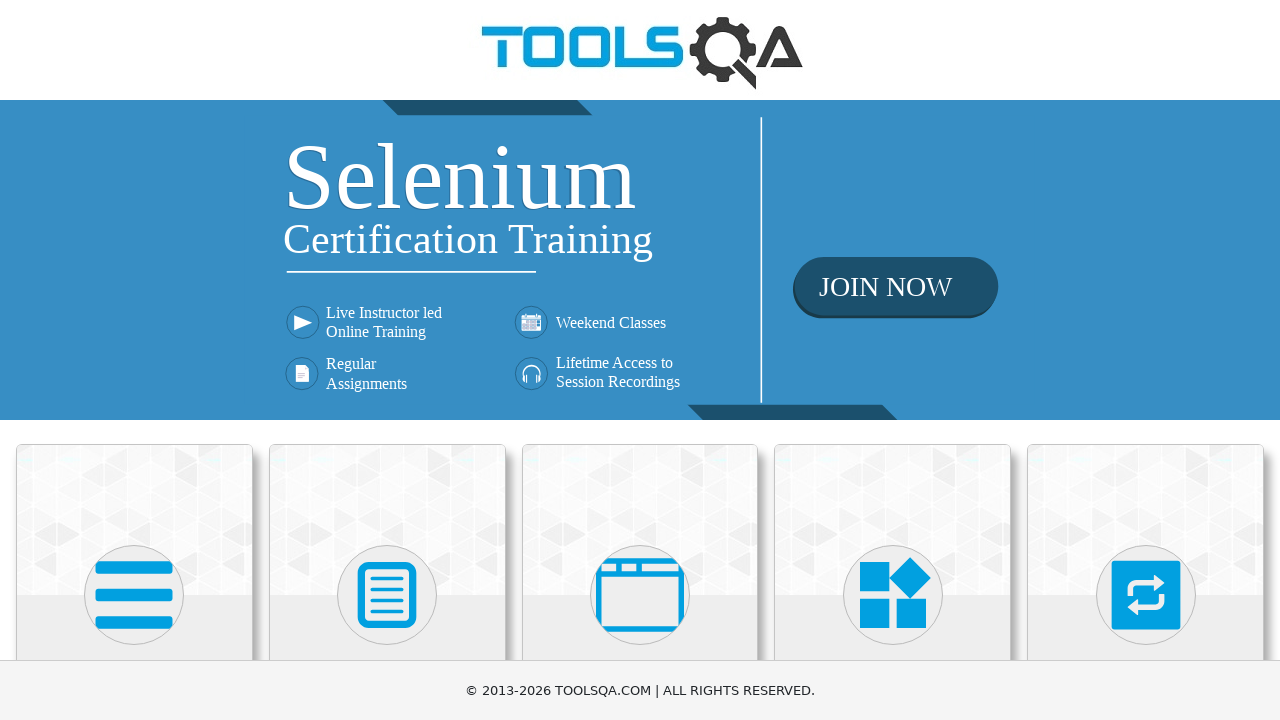

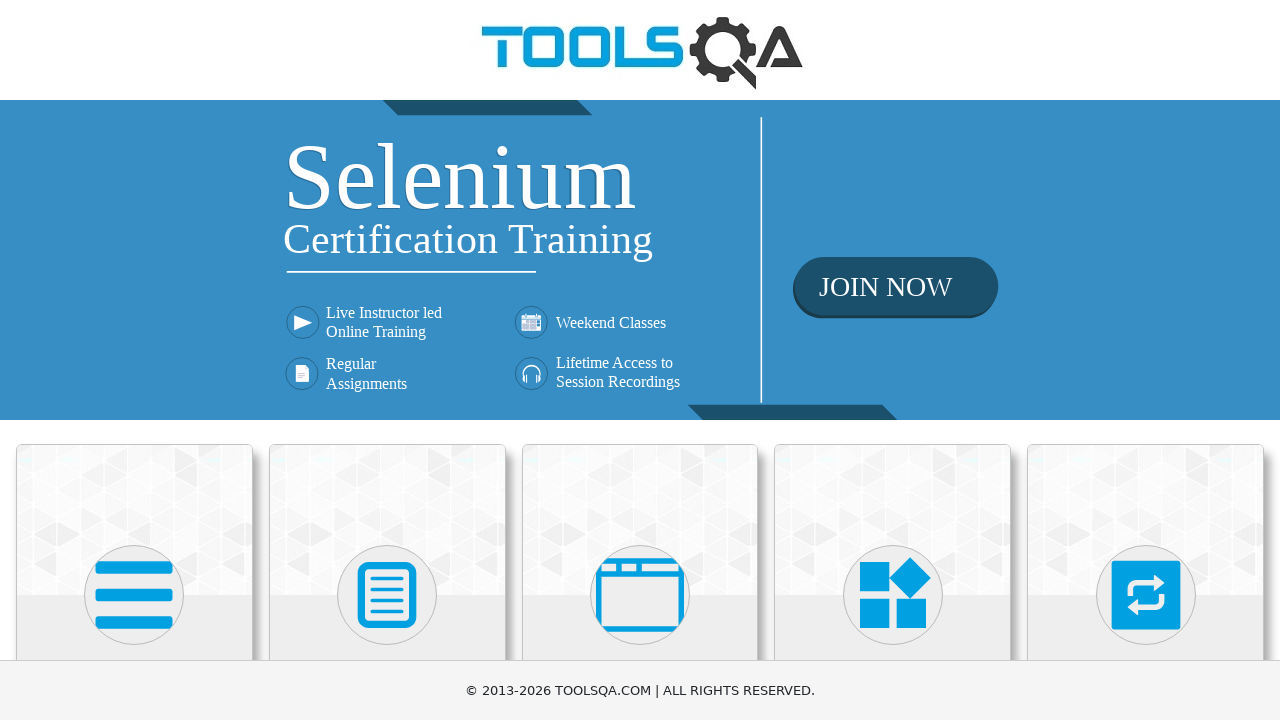